Tests JavaScript confirm dialog by clicking confirm button, dismissing the dialog, and verifying the result message

Starting URL: https://testotomasyonu.com/javascriptAlert

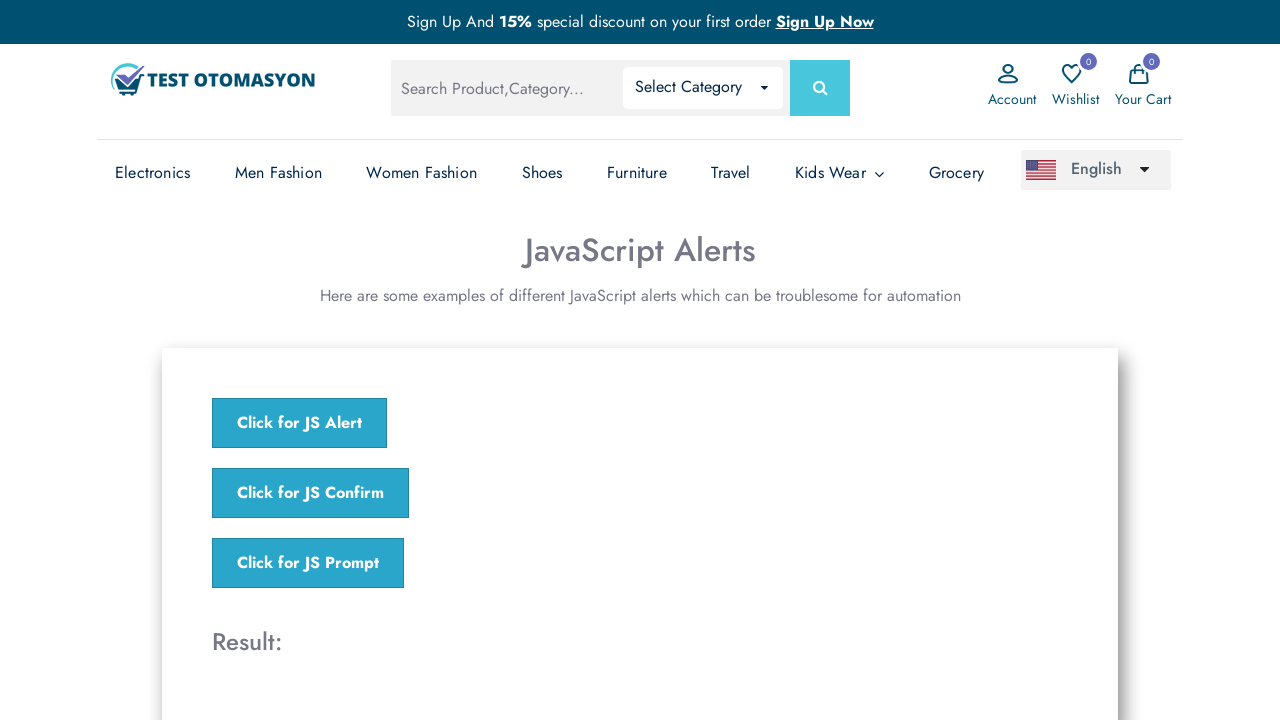

Clicked the JS Confirm button at (310, 493) on xpath=//*[text()='Click for JS Confirm']
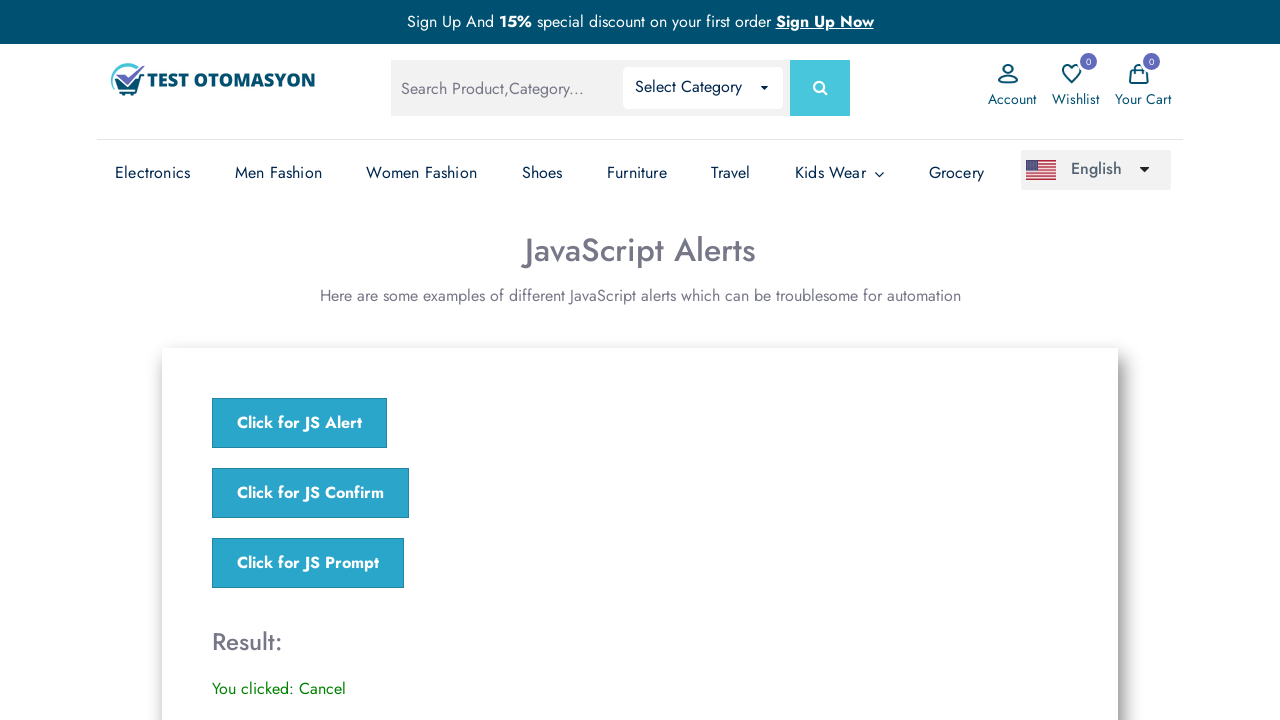

Set up dialog handler to dismiss dialogs
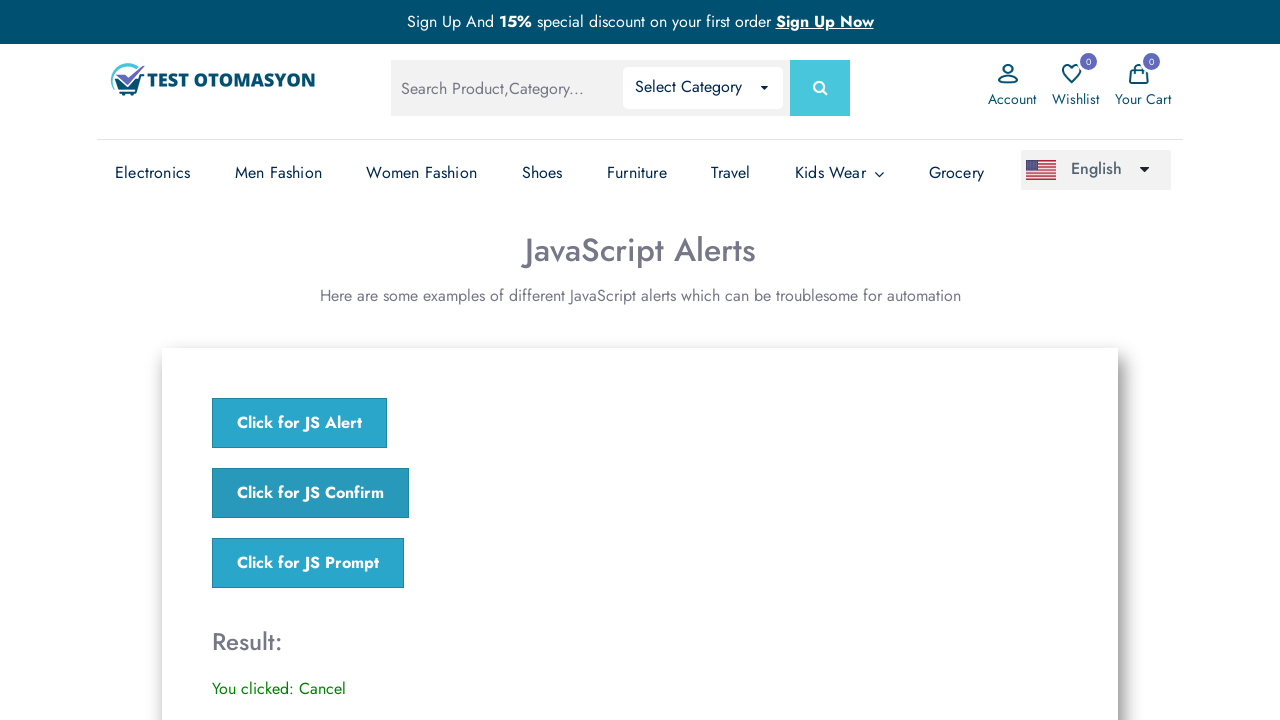

Clicked the JS Confirm button again to trigger the confirm dialog at (310, 493) on xpath=//*[text()='Click for JS Confirm']
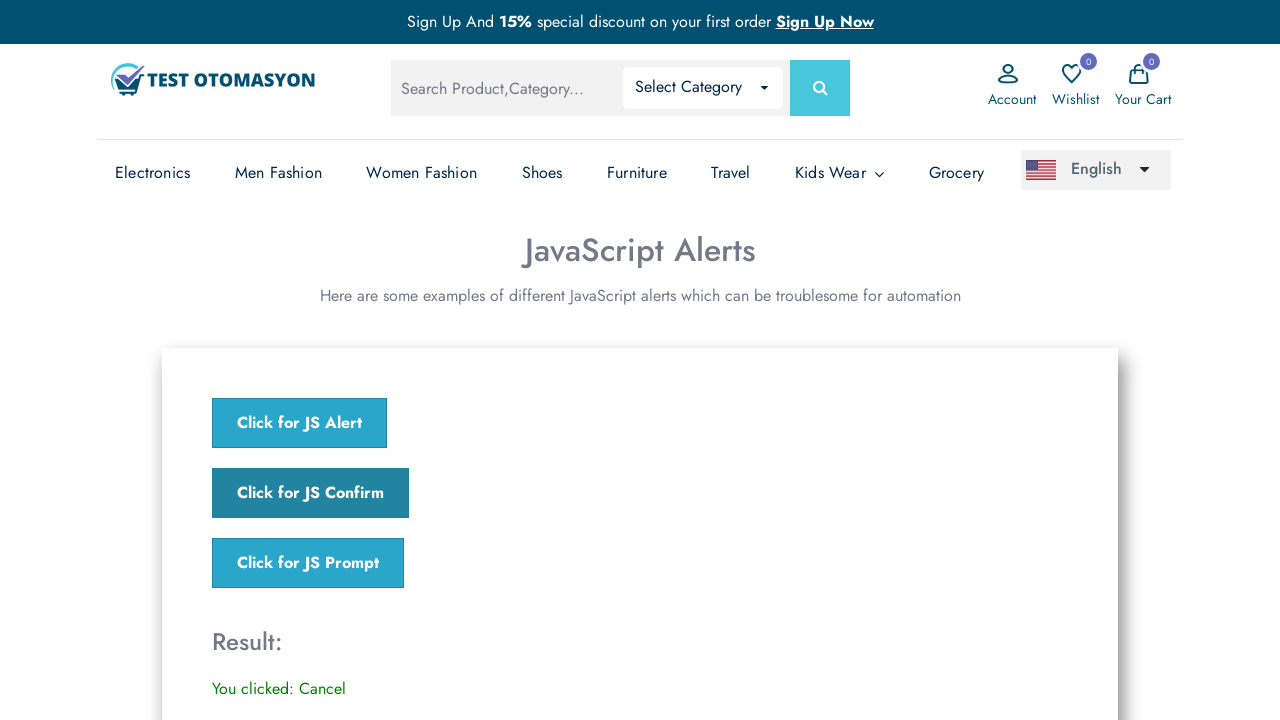

Verified the result message 'You clicked: Cancel' appeared after dismissing the dialog
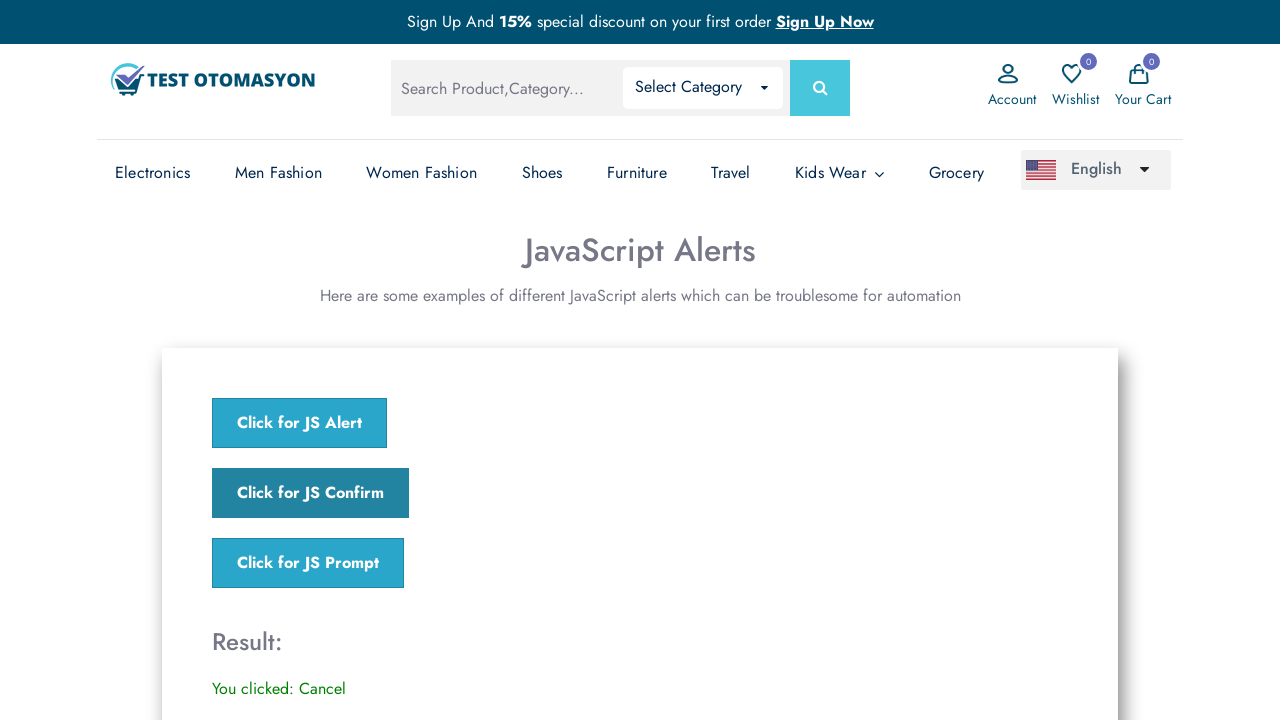

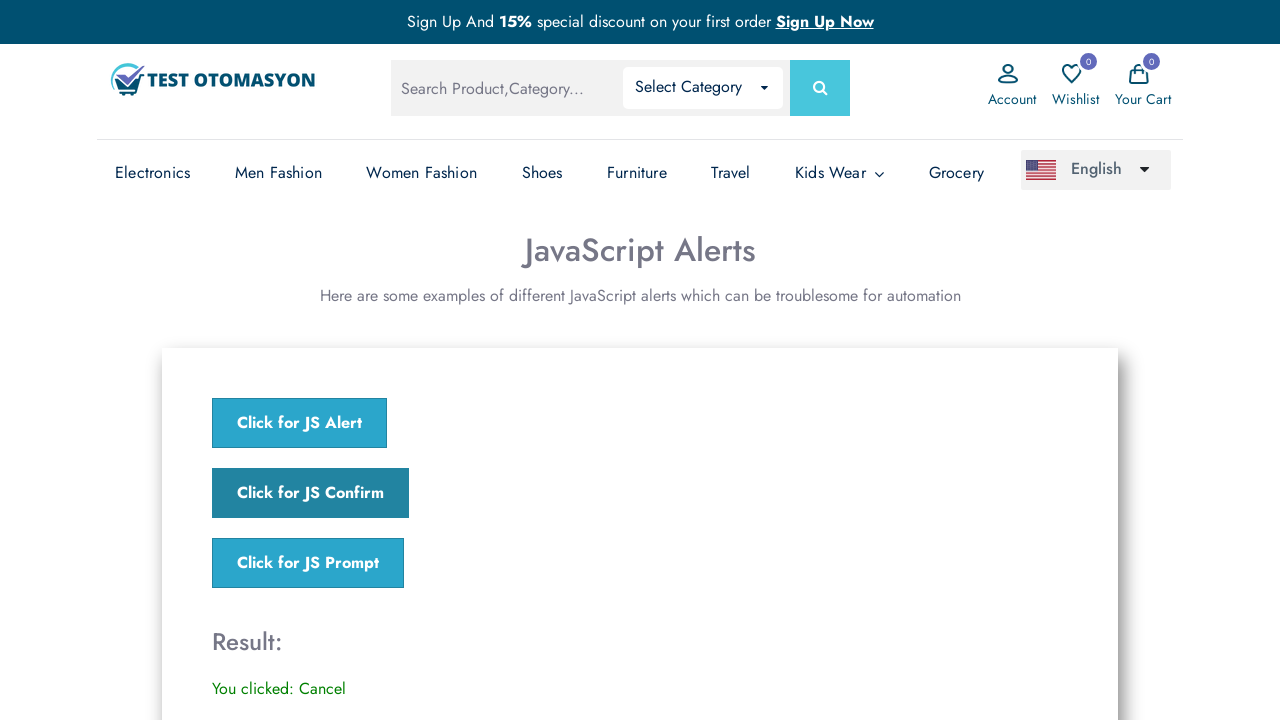